Tests form validation by filling out various form fields and submitting, then verifying that fields are highlighted correctly based on validation rules

Starting URL: https://bonigarcia.dev/selenium-webdriver-java/data-types.html

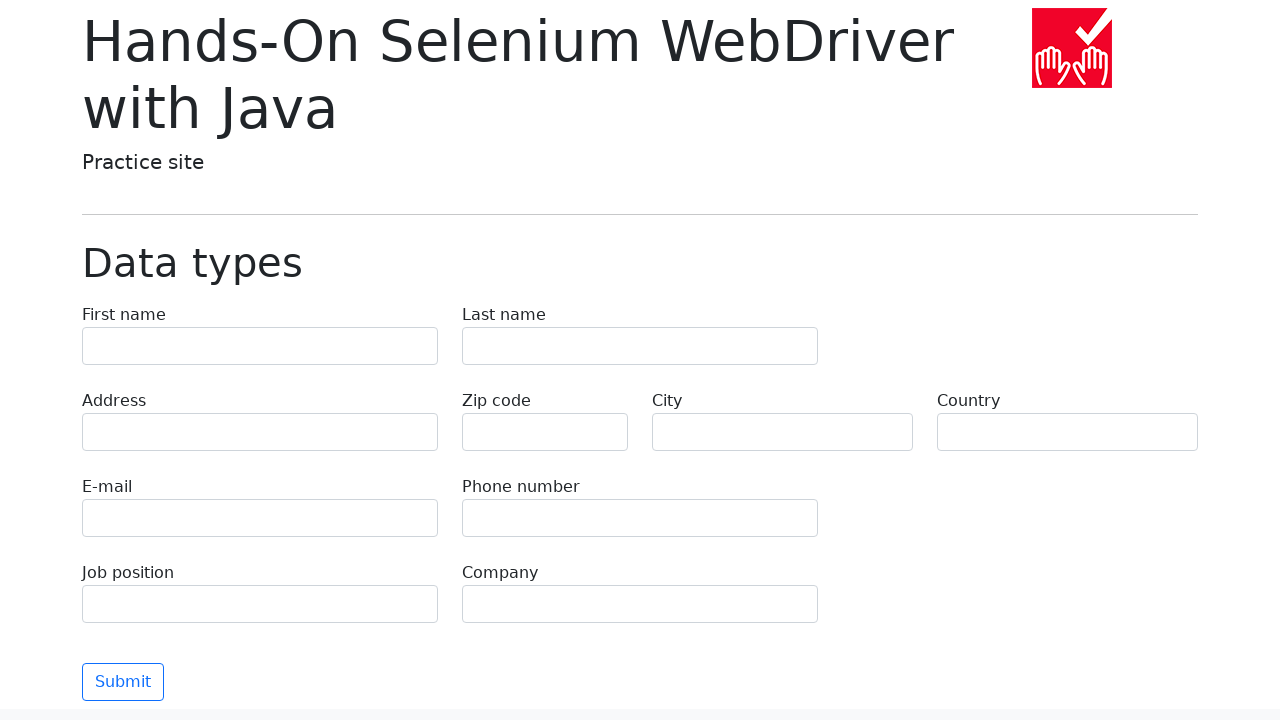

Filled first name field with 'Иван' on input[name='first-name']
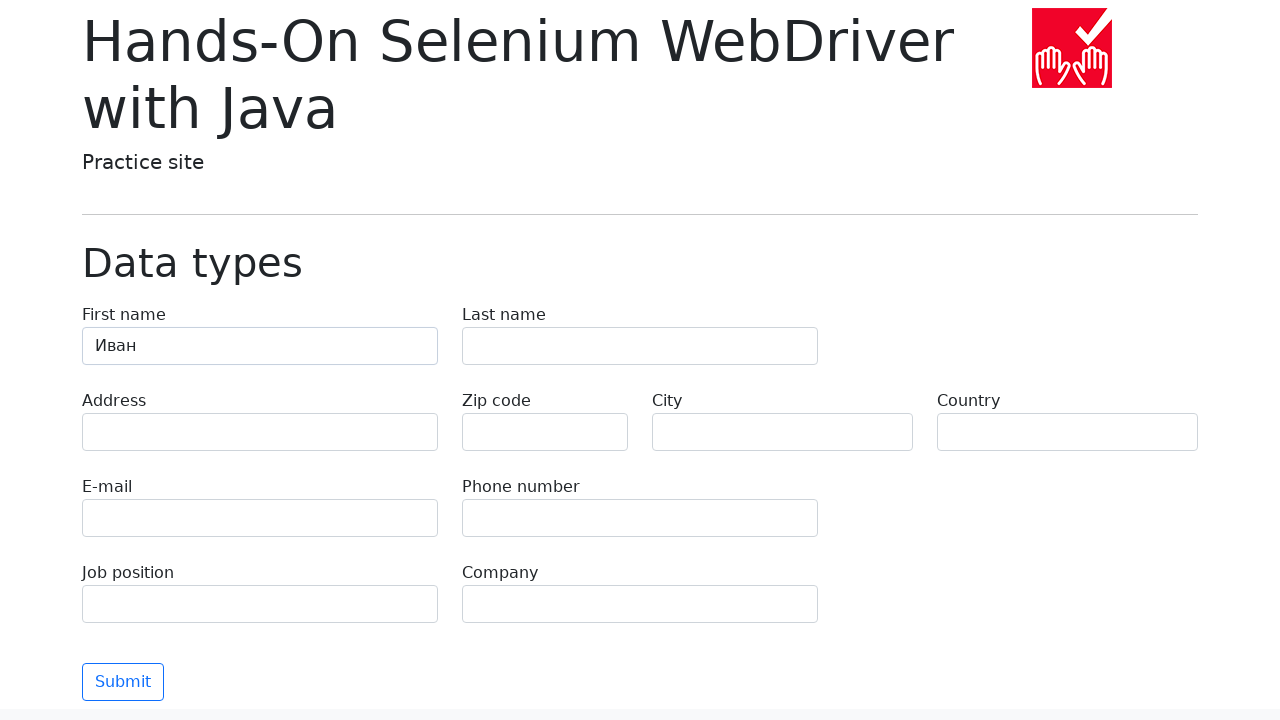

Filled last name field with 'Петров' on input[name='last-name']
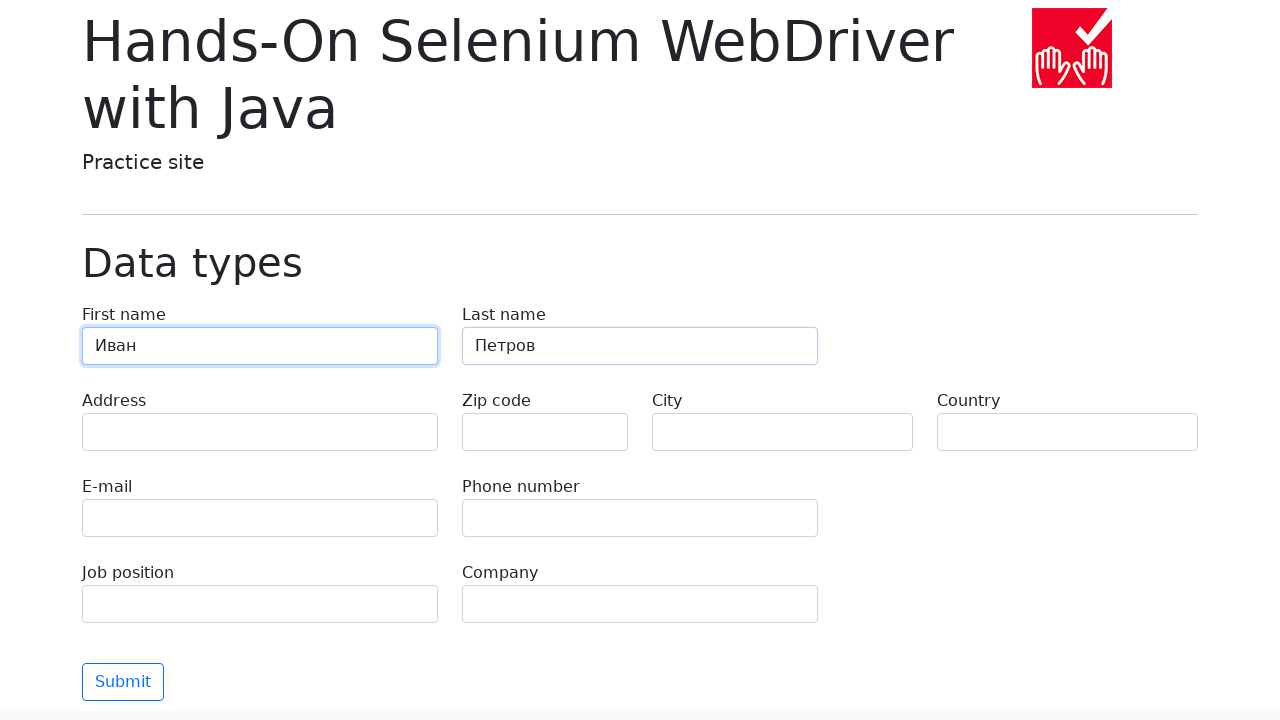

Filled address field with 'Ленина, 55-3' on input[name='address']
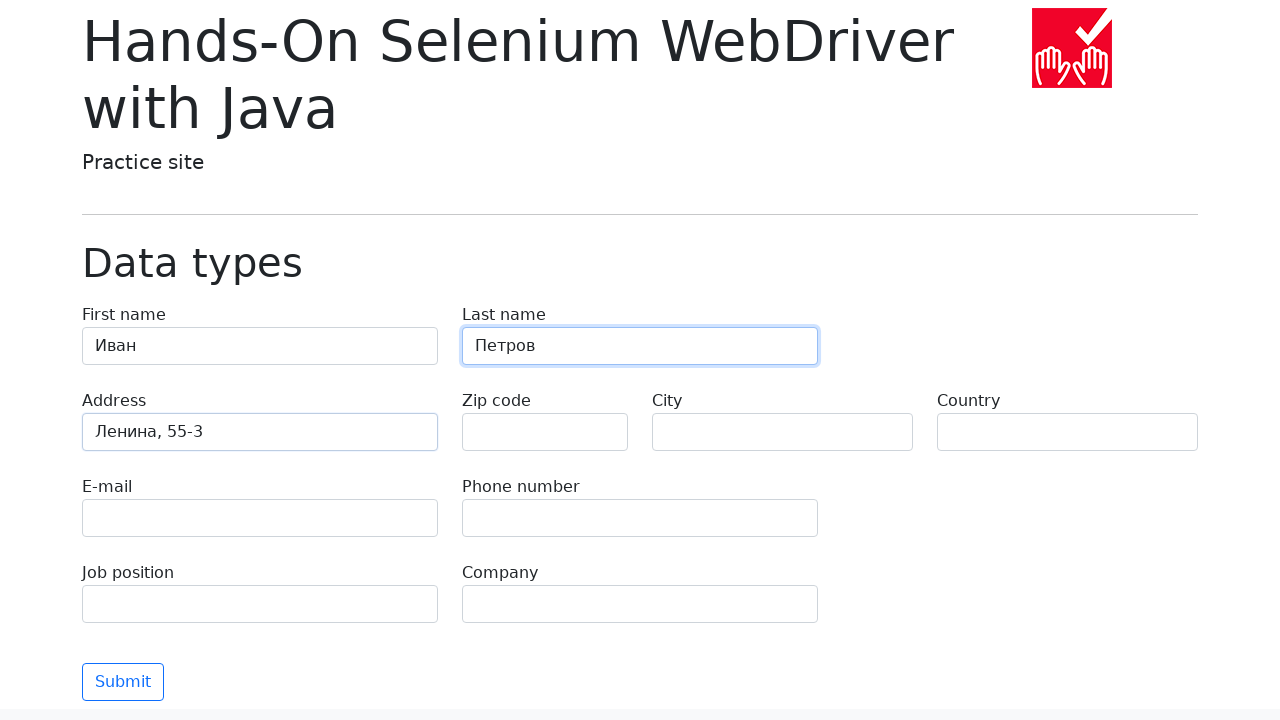

Filled email field with 'test@skypro.com' on input[name='e-mail']
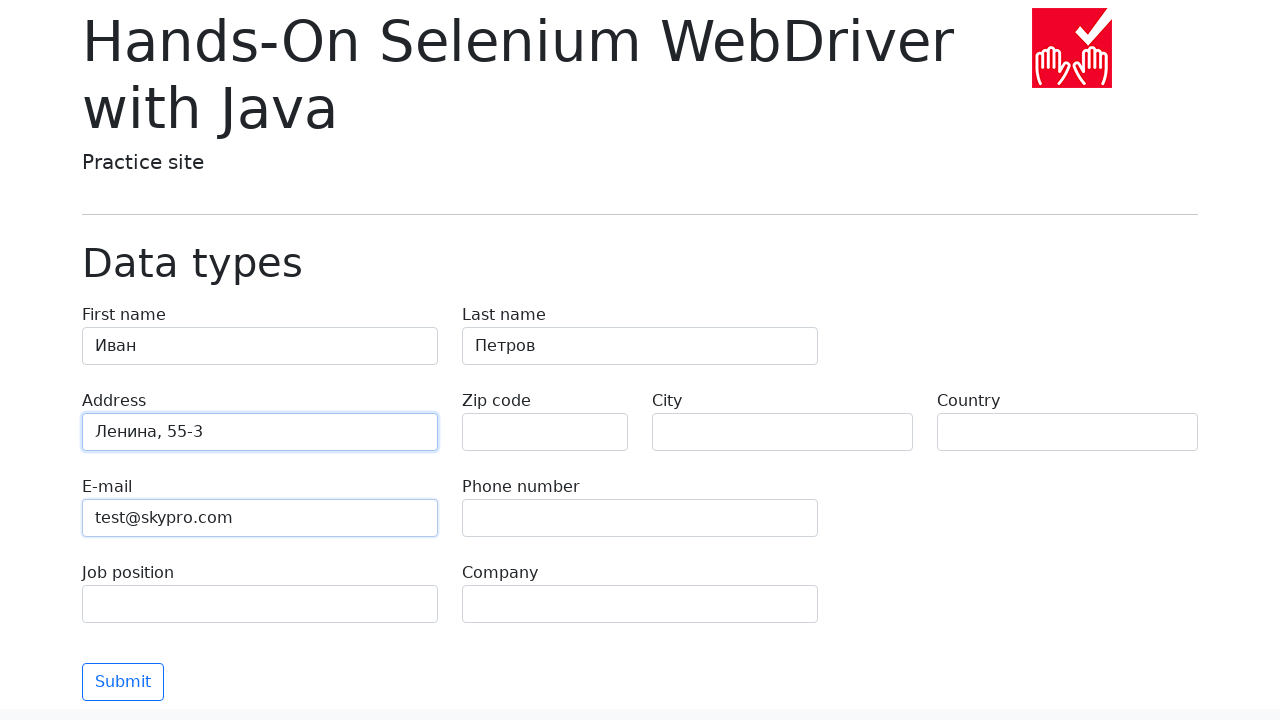

Filled phone number field with '+7 985 899 99 87' on input[name='phone']
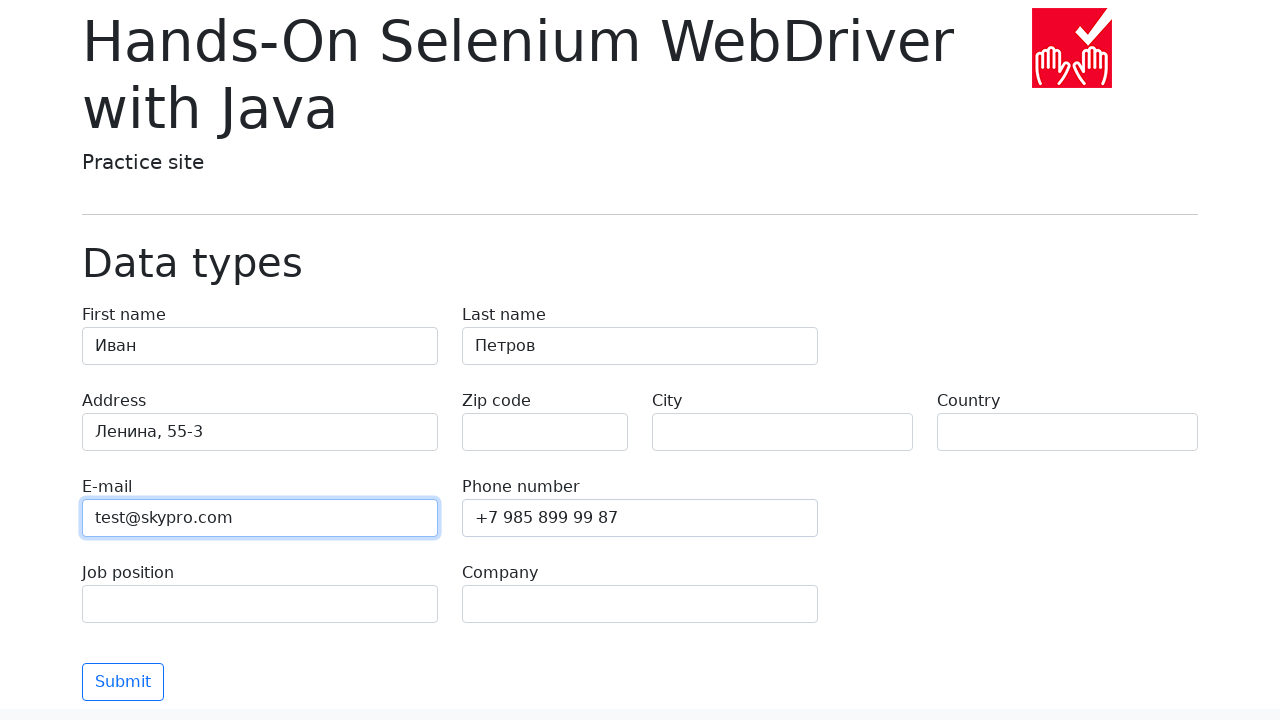

Filled city field with 'Москва' on input[name='city']
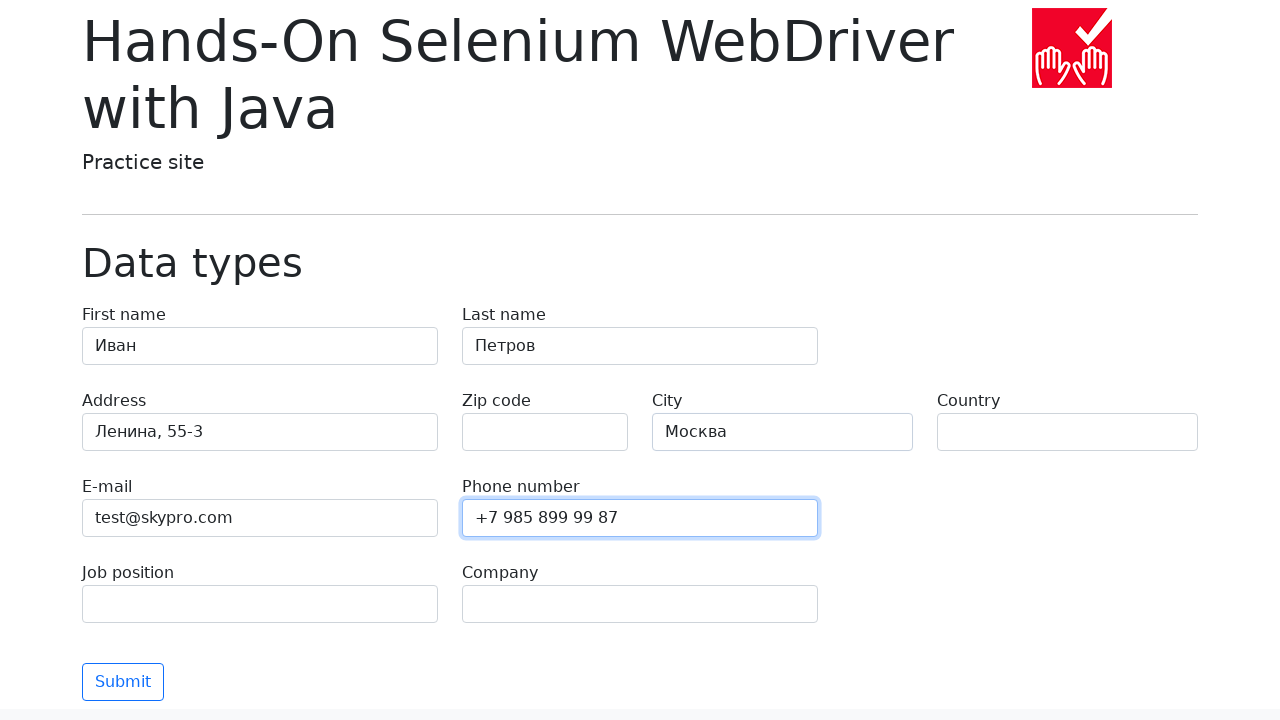

Filled country field with 'Россия' on input[name='country']
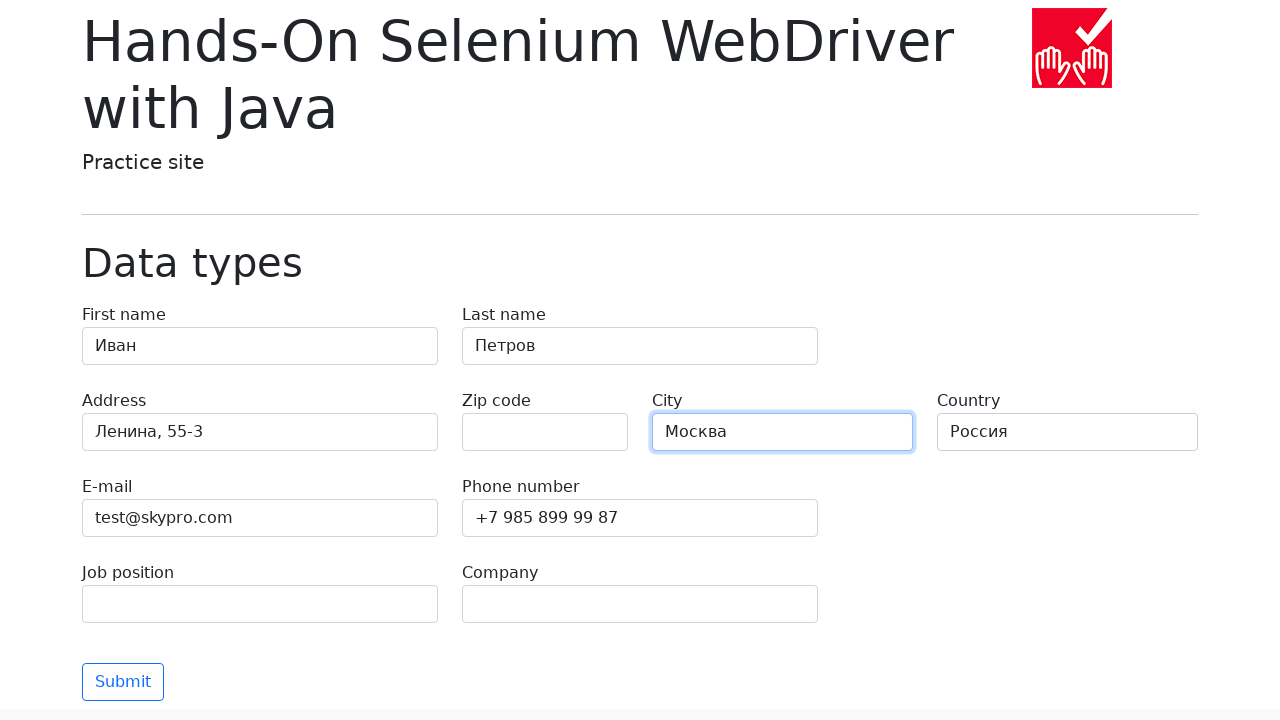

Filled job position field with 'QA' on input[name='job-position']
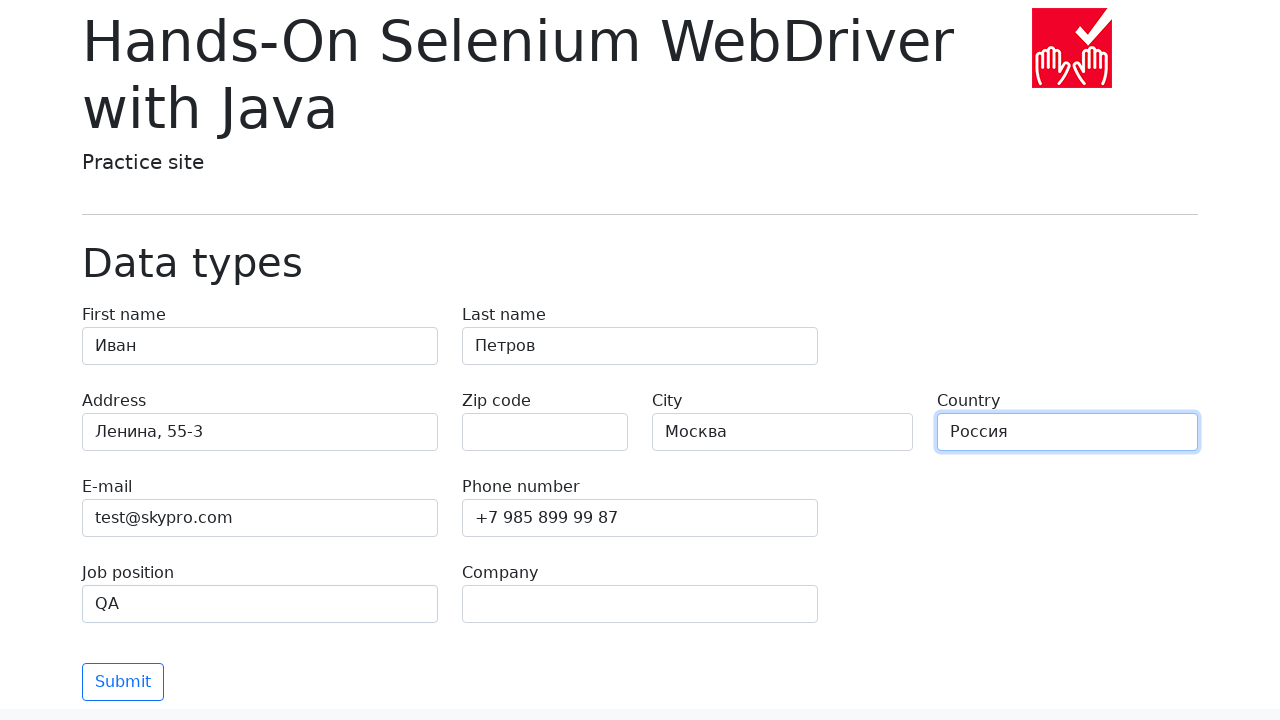

Filled company field with 'SkyPro' on input[name='company']
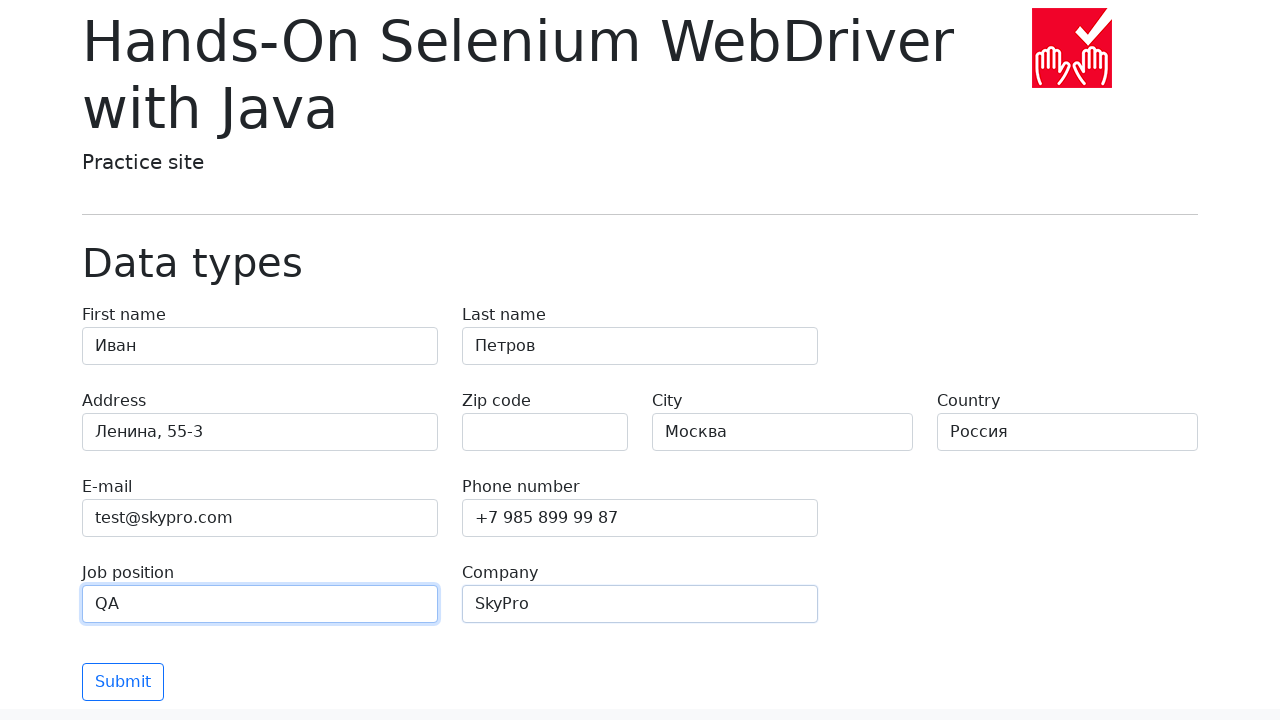

Clicked submit button to submit the form at (123, 682) on .btn.btn-outline-primary
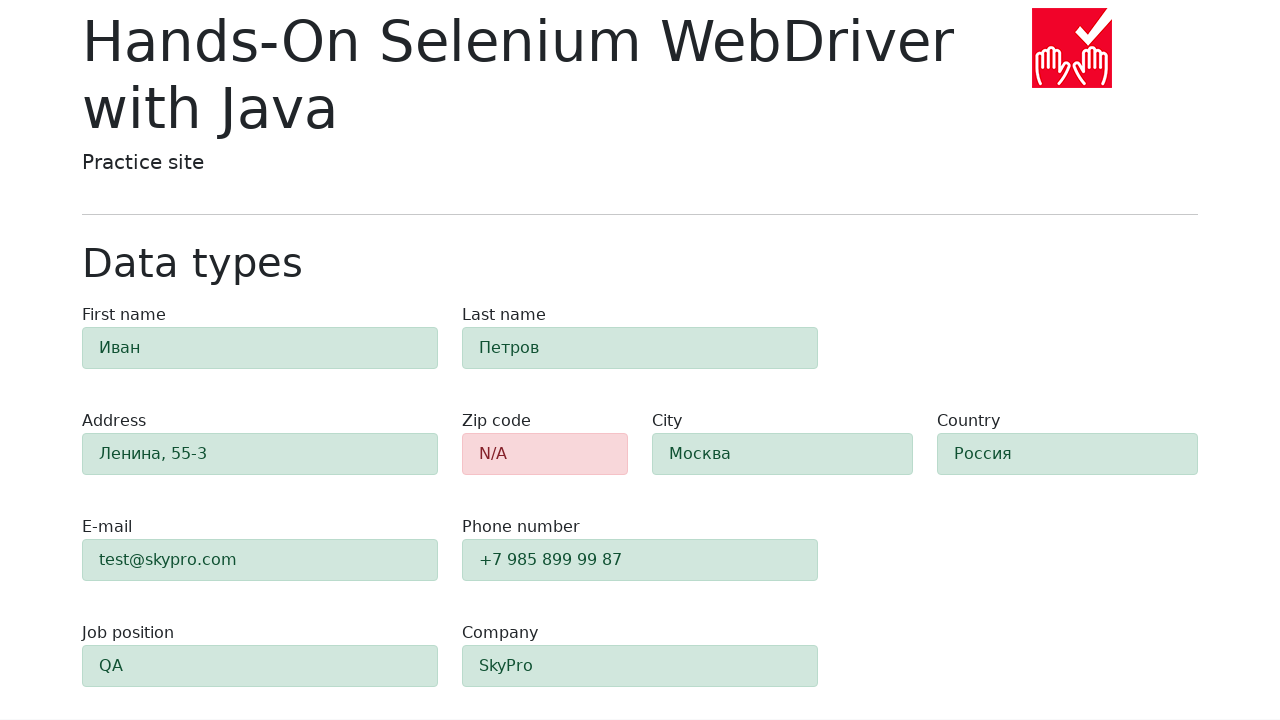

Waited 1000ms for form validation to complete
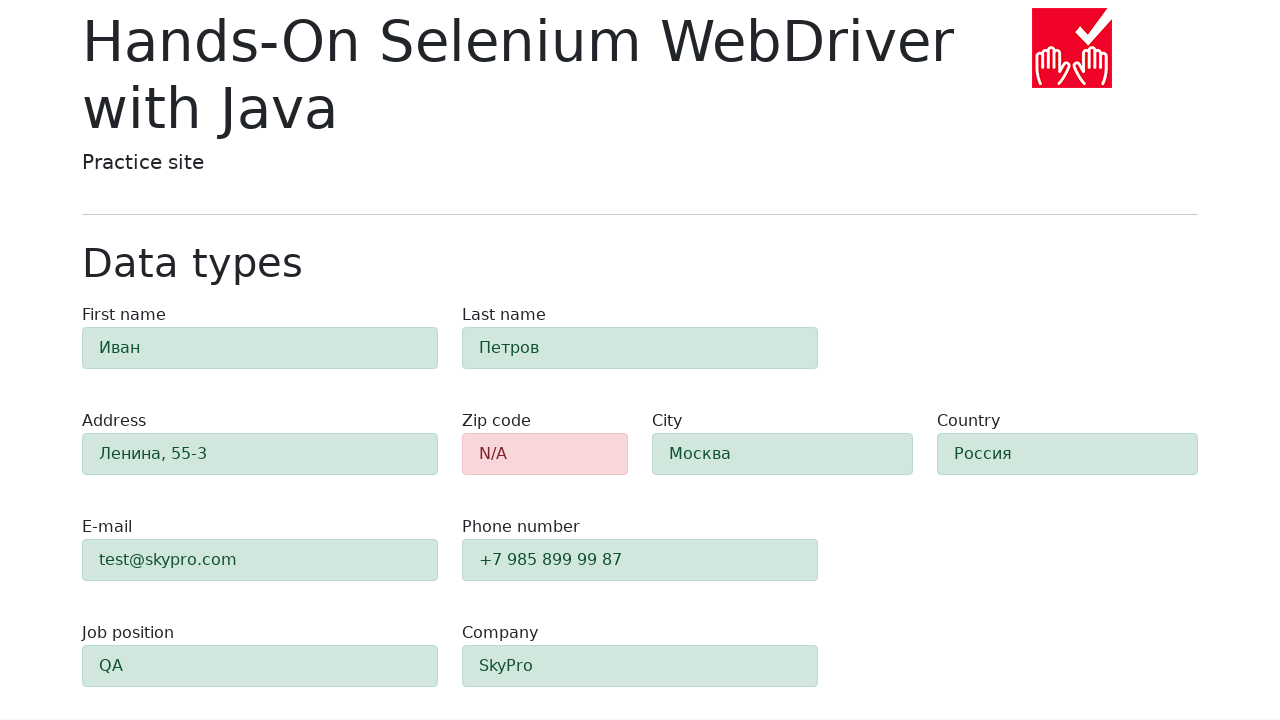

Verified zip-code field has alert-danger class
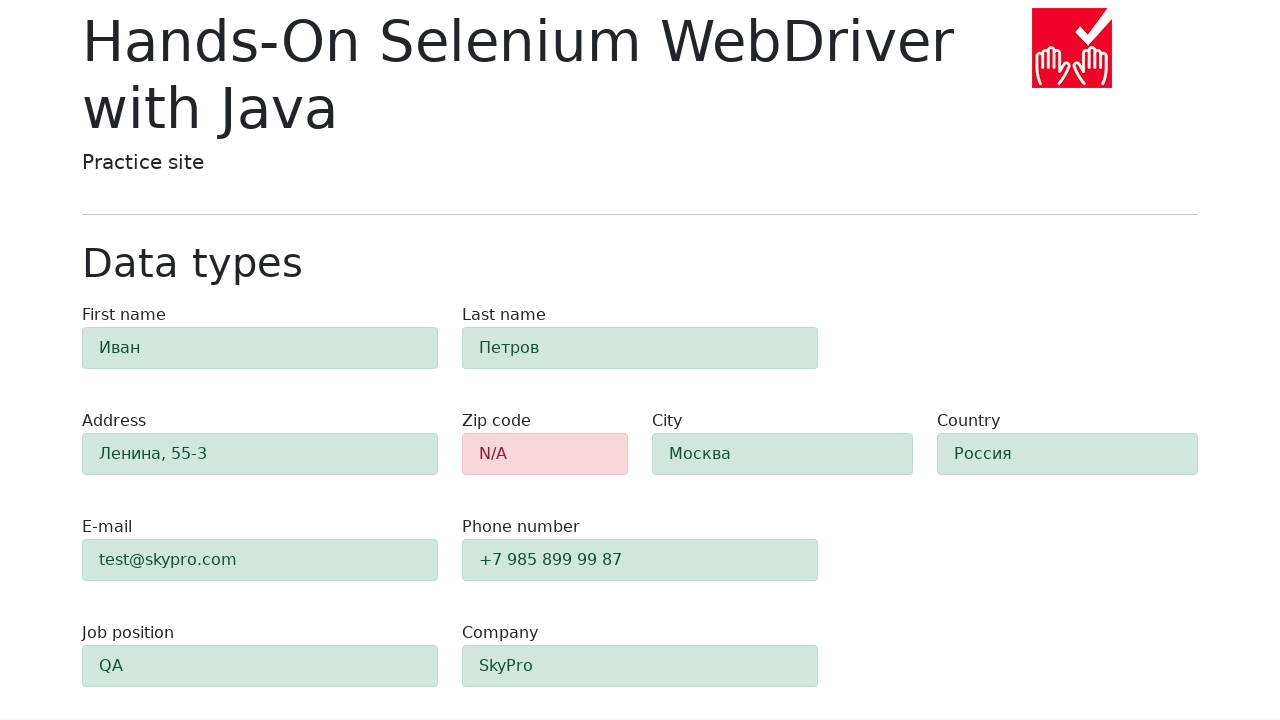

Verified first-name field has alert-success class
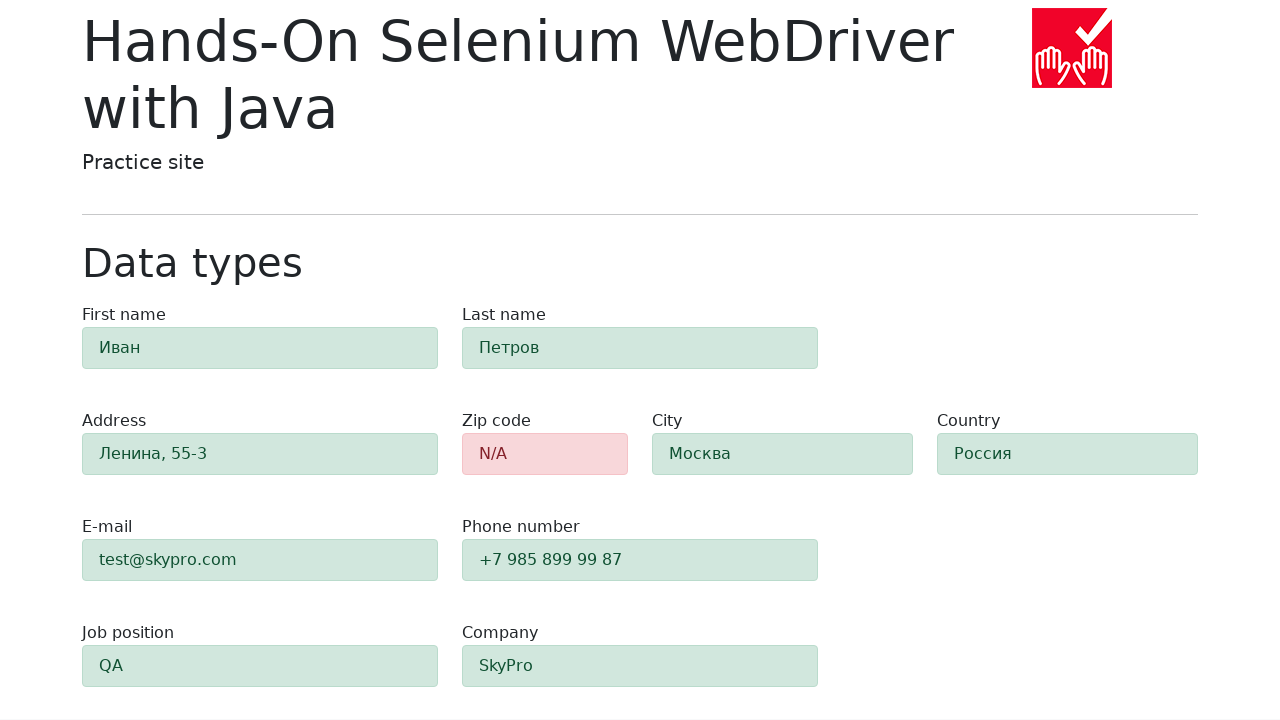

Verified last-name field has alert-success class
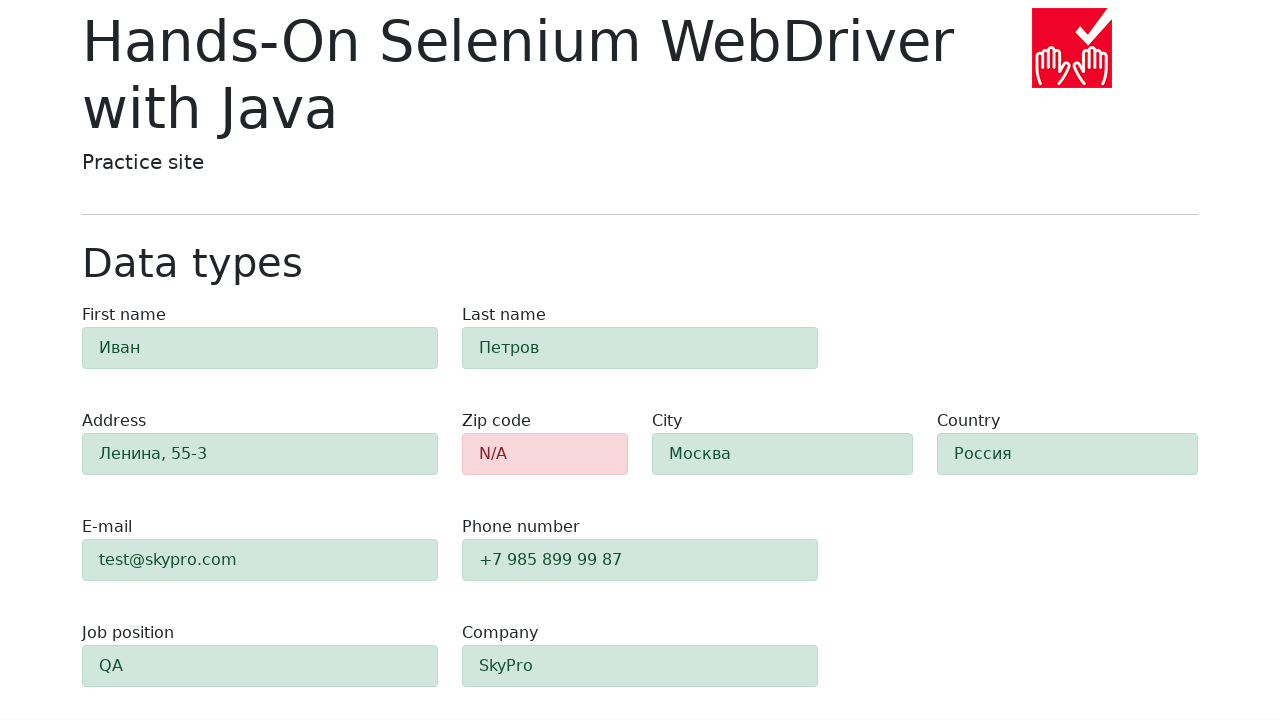

Verified address field has alert-success class
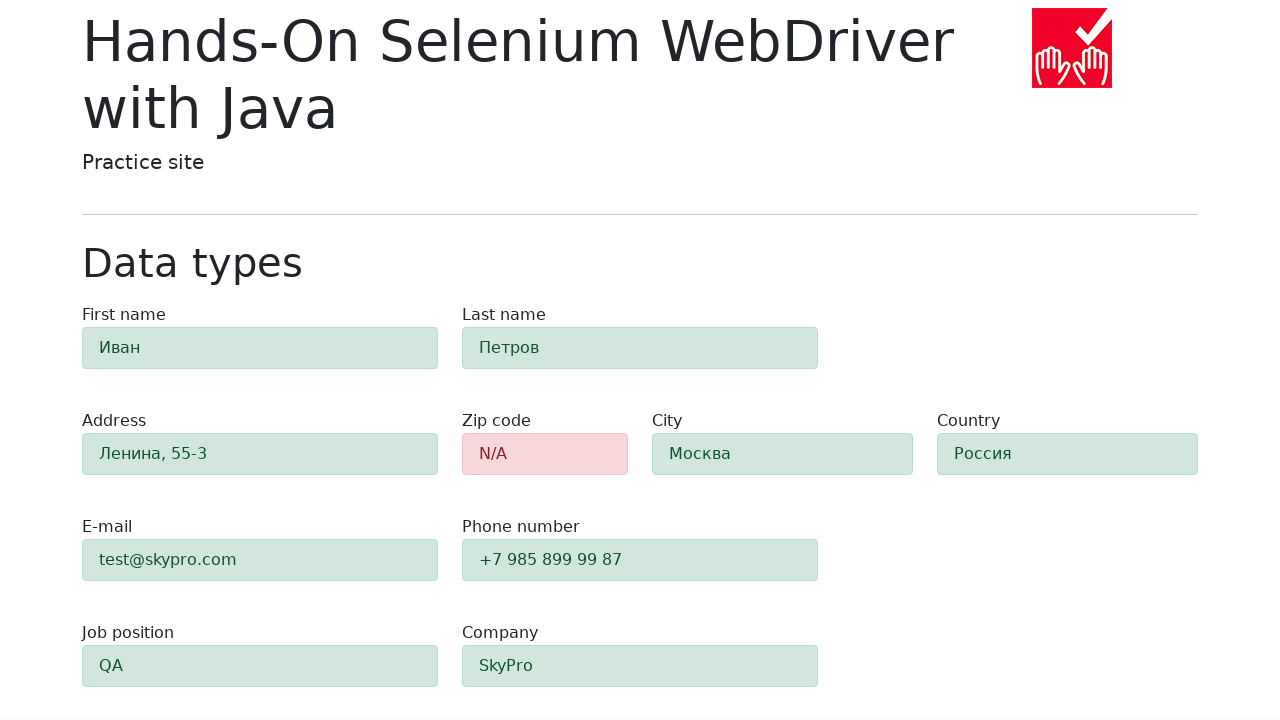

Verified e-mail field has alert-success class
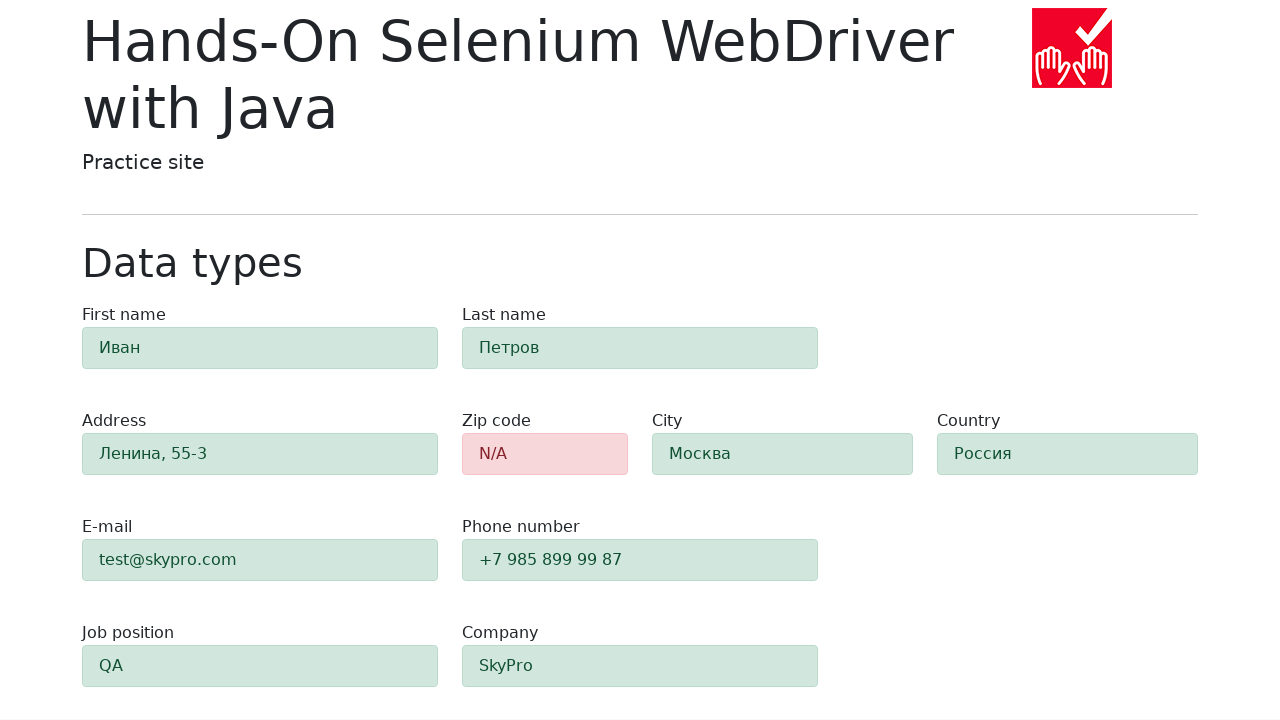

Verified phone field has alert-success class
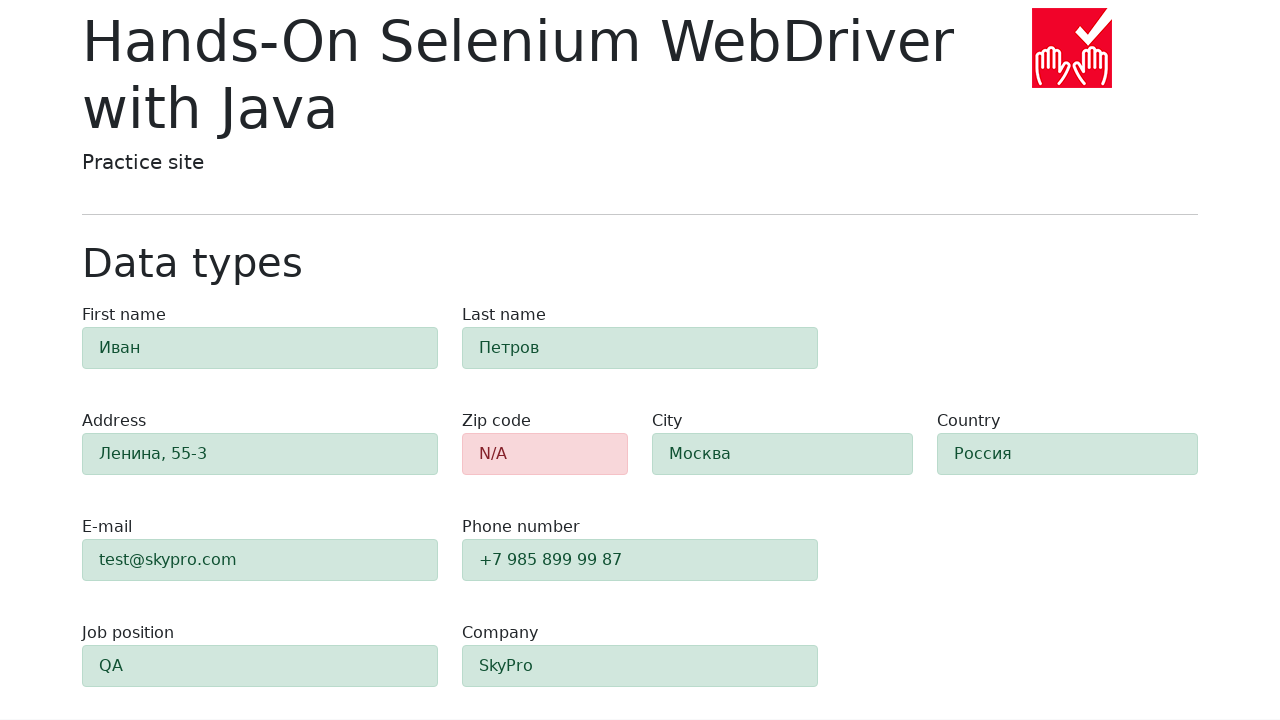

Verified city field has alert-success class
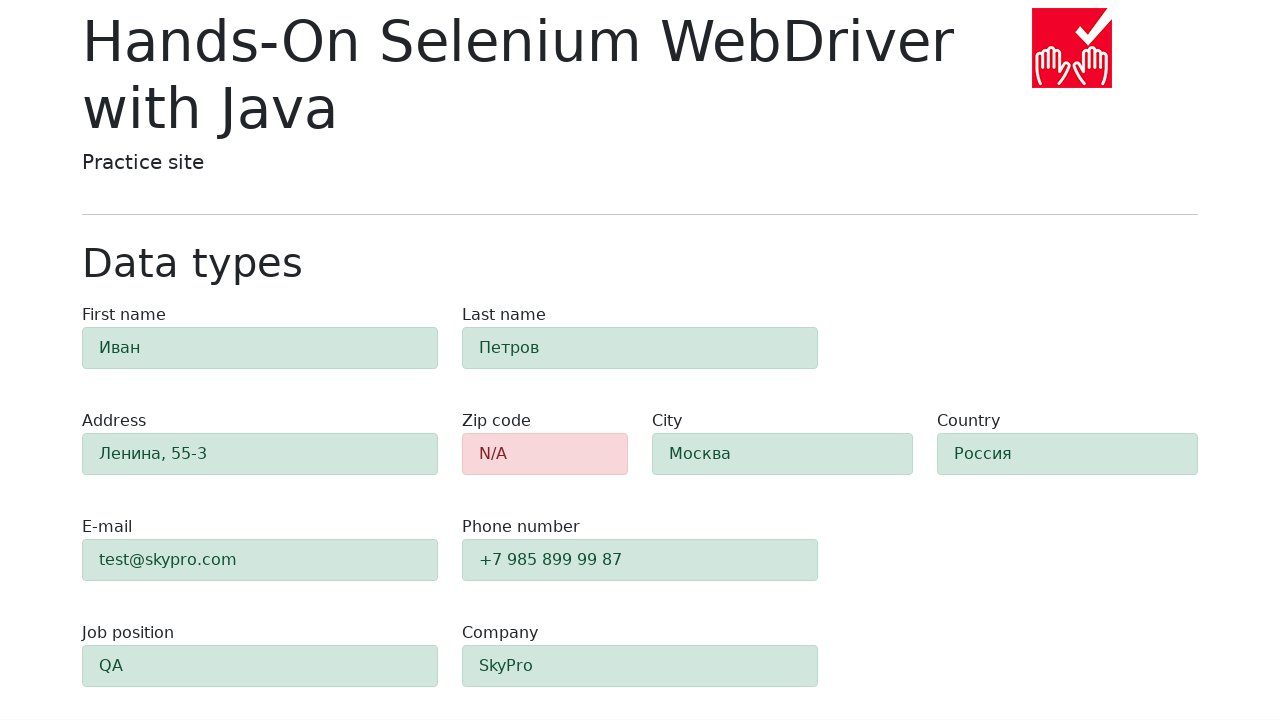

Verified country field has alert-success class
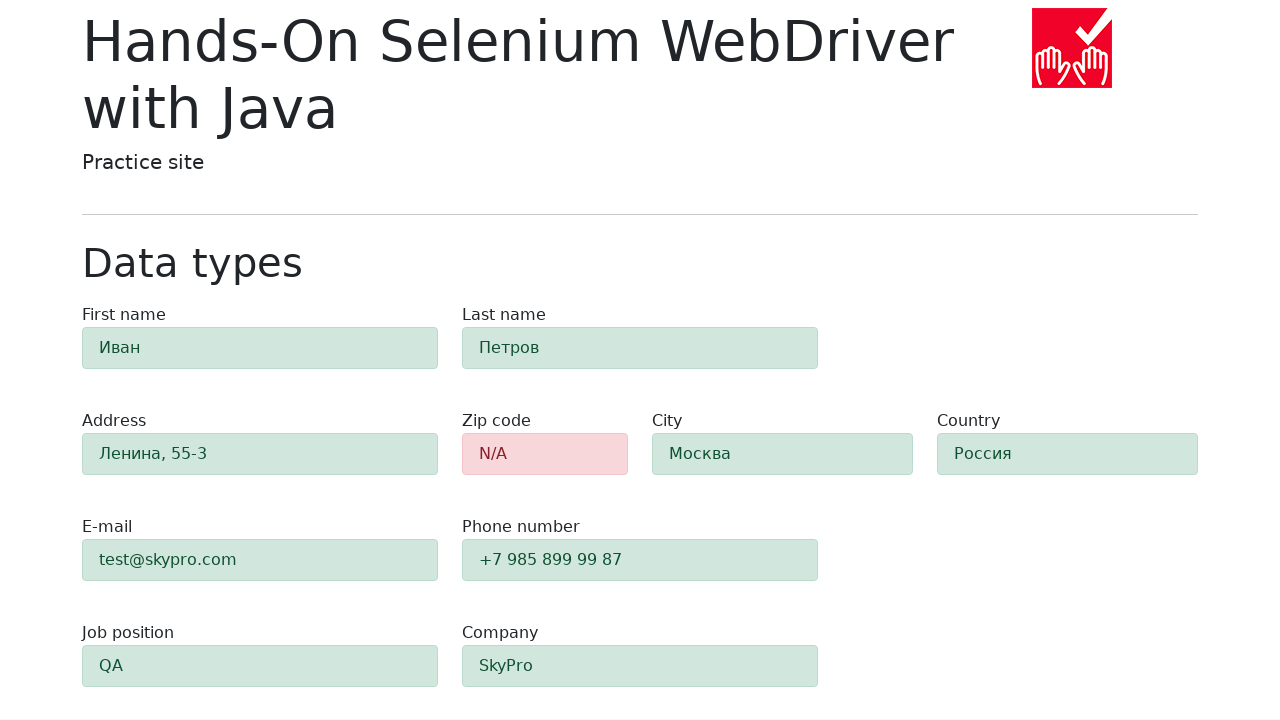

Verified job-position field has alert-success class
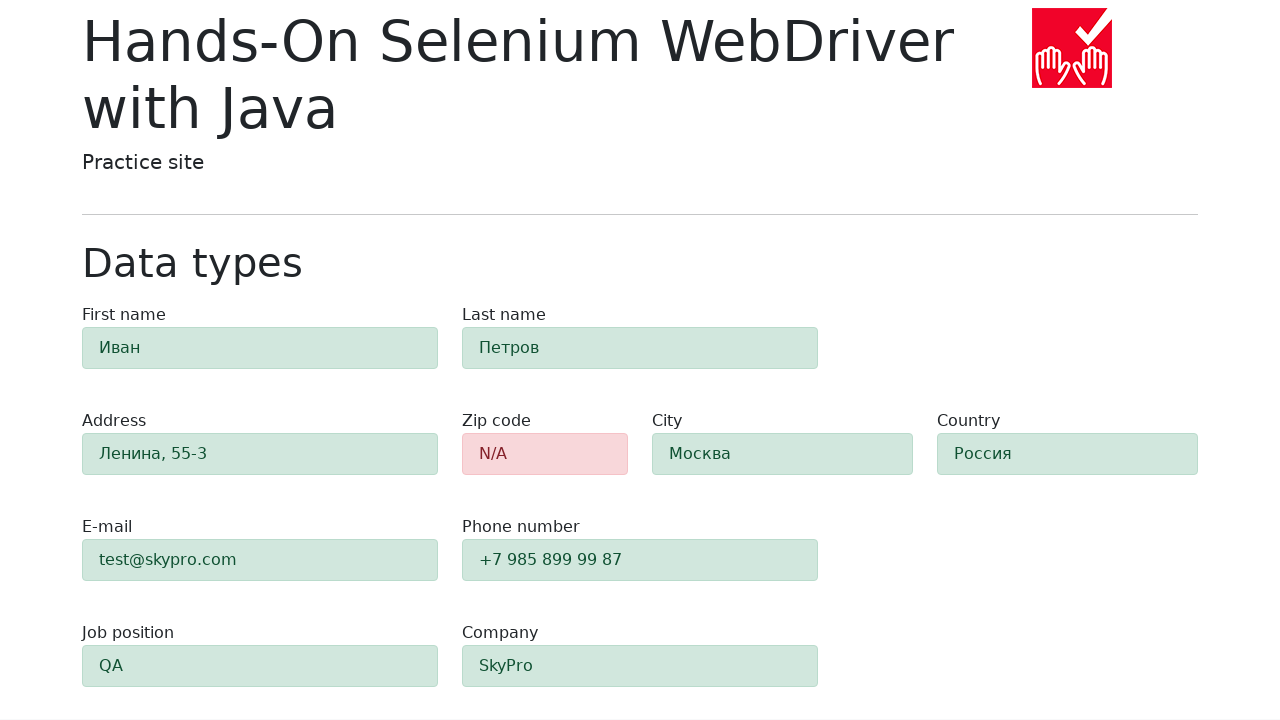

Verified company field has alert-success class
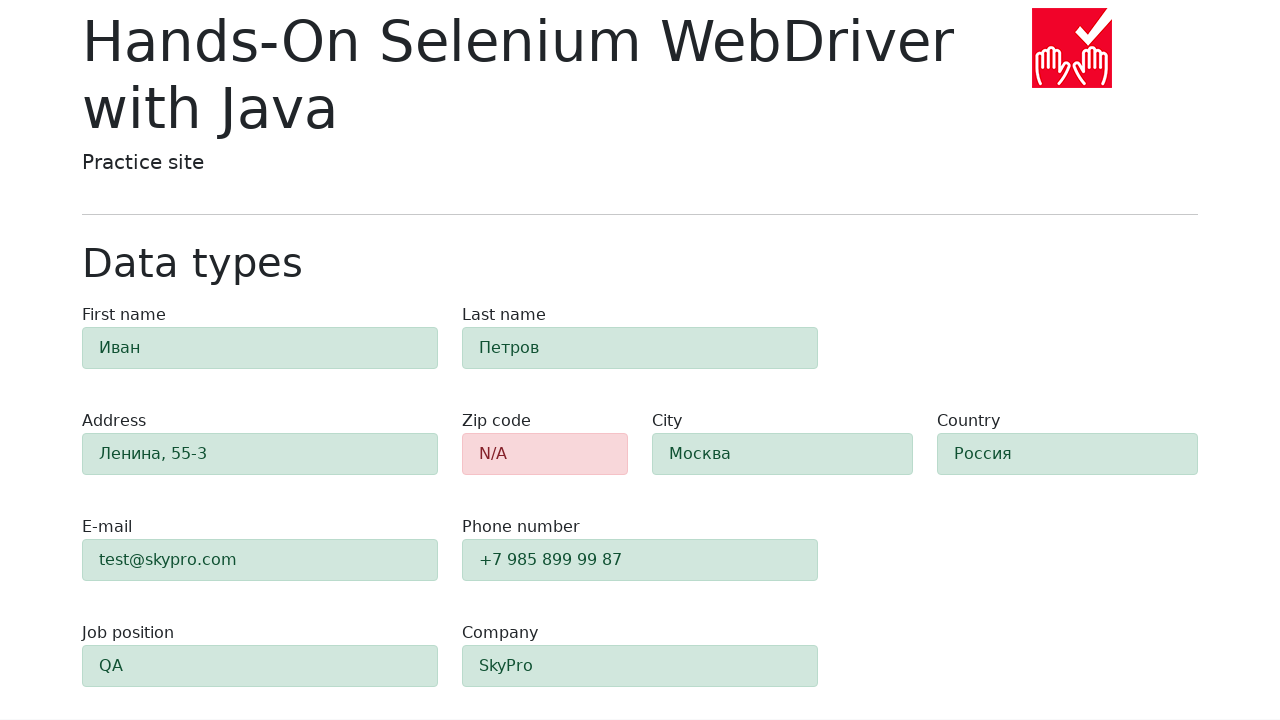

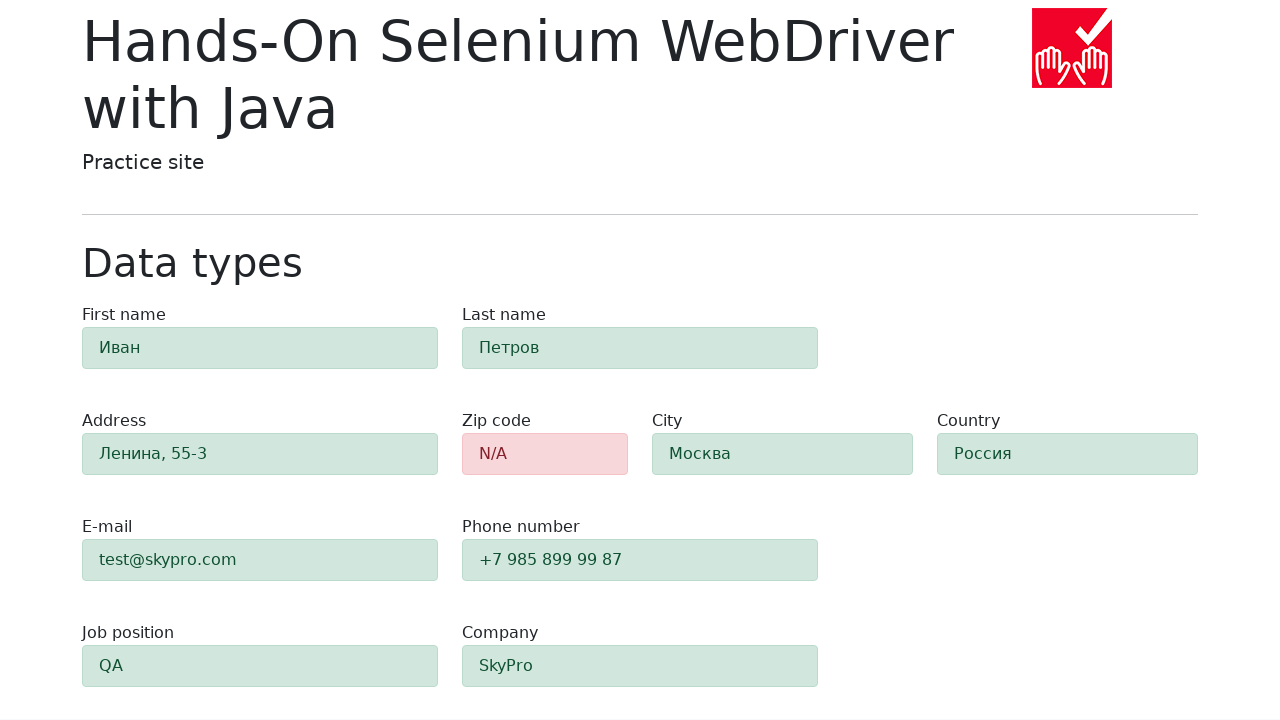